Tests the add element functionality by clicking the Add Element button and verifying that a new element is created

Starting URL: https://the-internet.herokuapp.com/add_remove_elements/

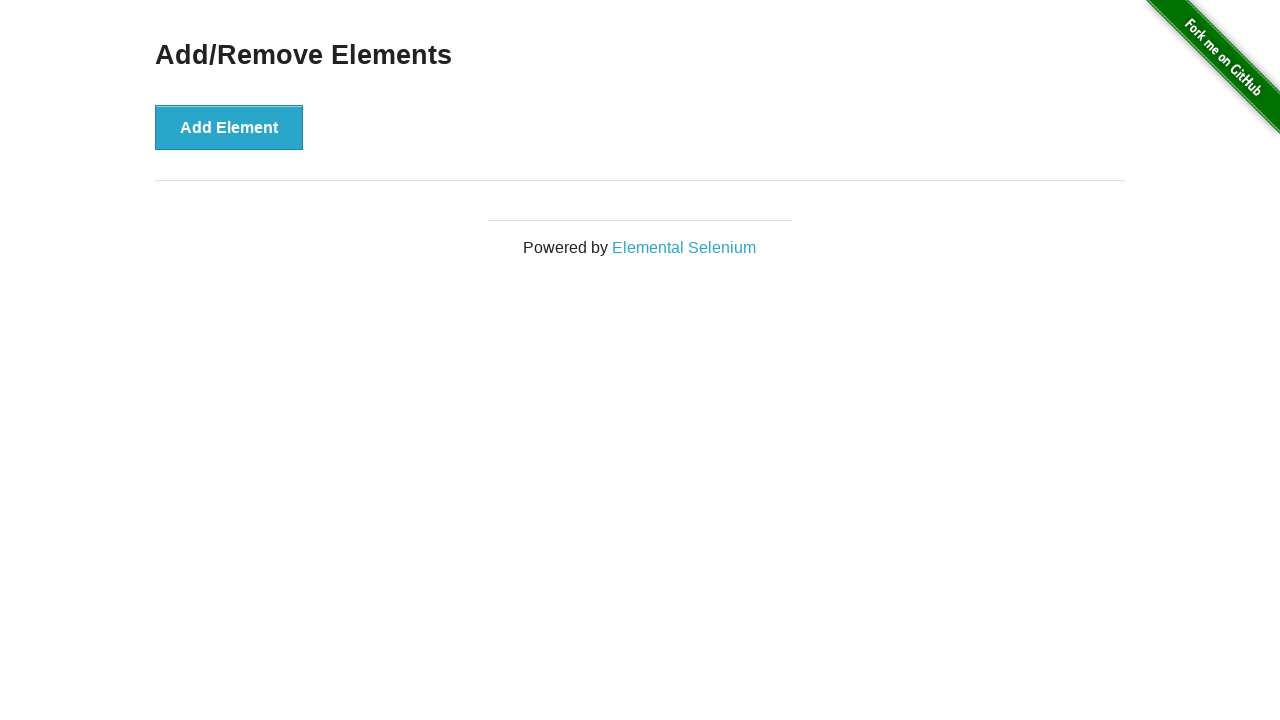

Add Element button is visible and loaded
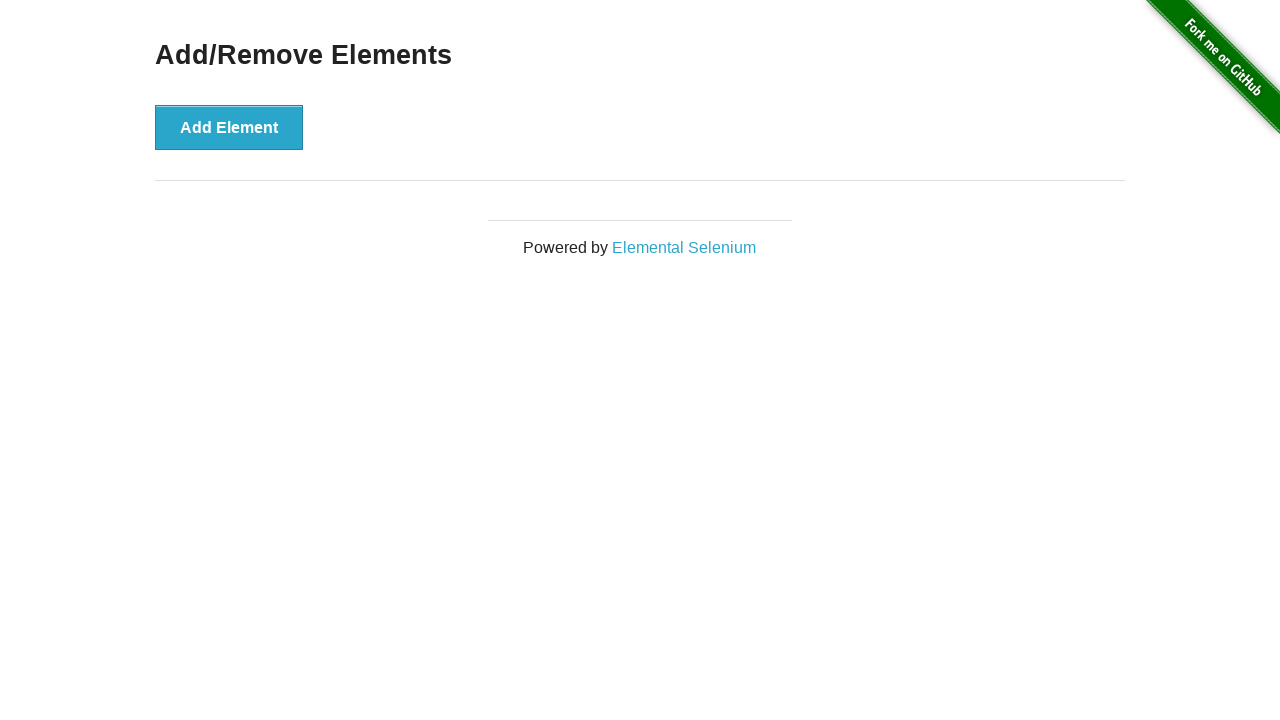

Retrieved initial element count: 0 elements
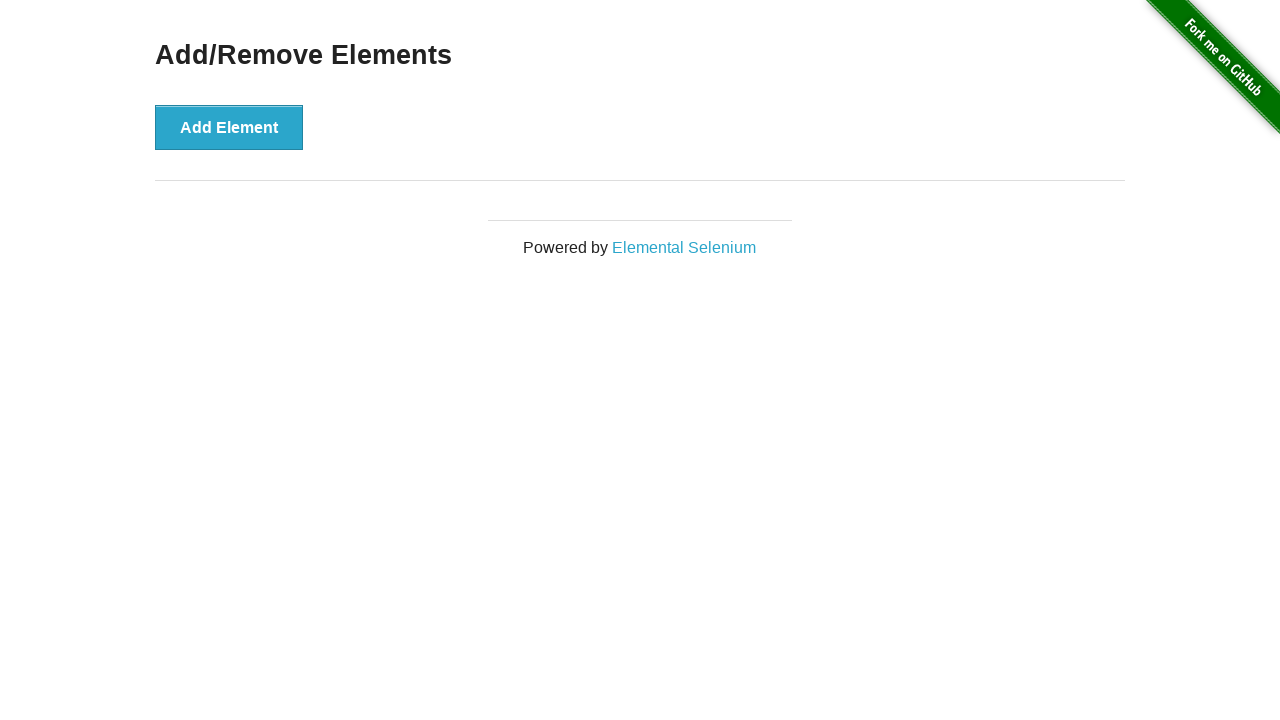

Clicked the Add Element button at (229, 127) on xpath=//button[@onclick='addElement()']
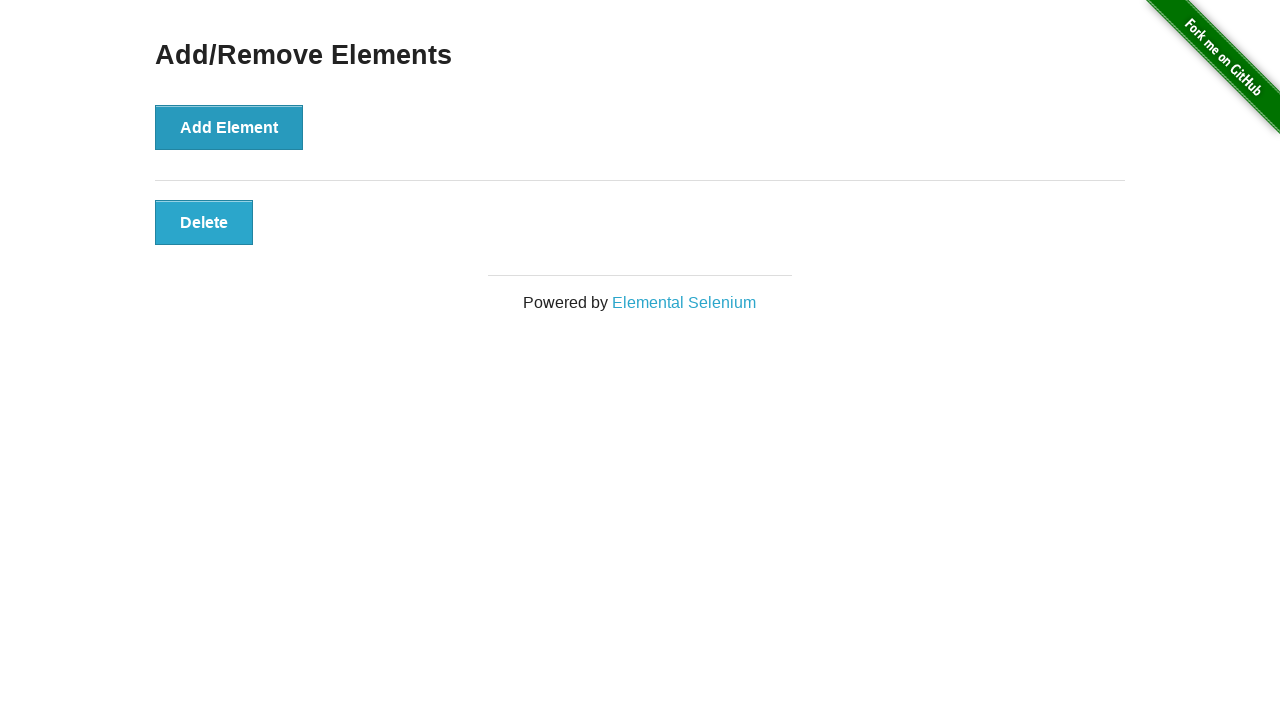

Verified new element was added: 1 elements now exist
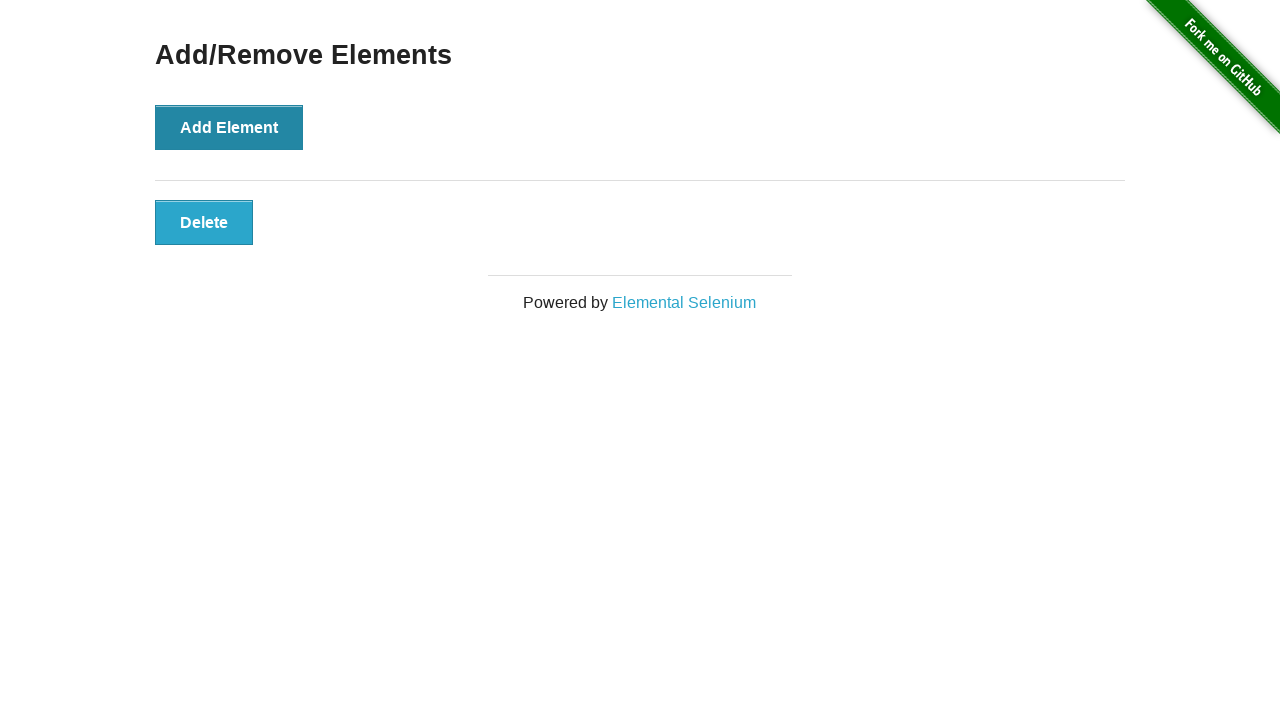

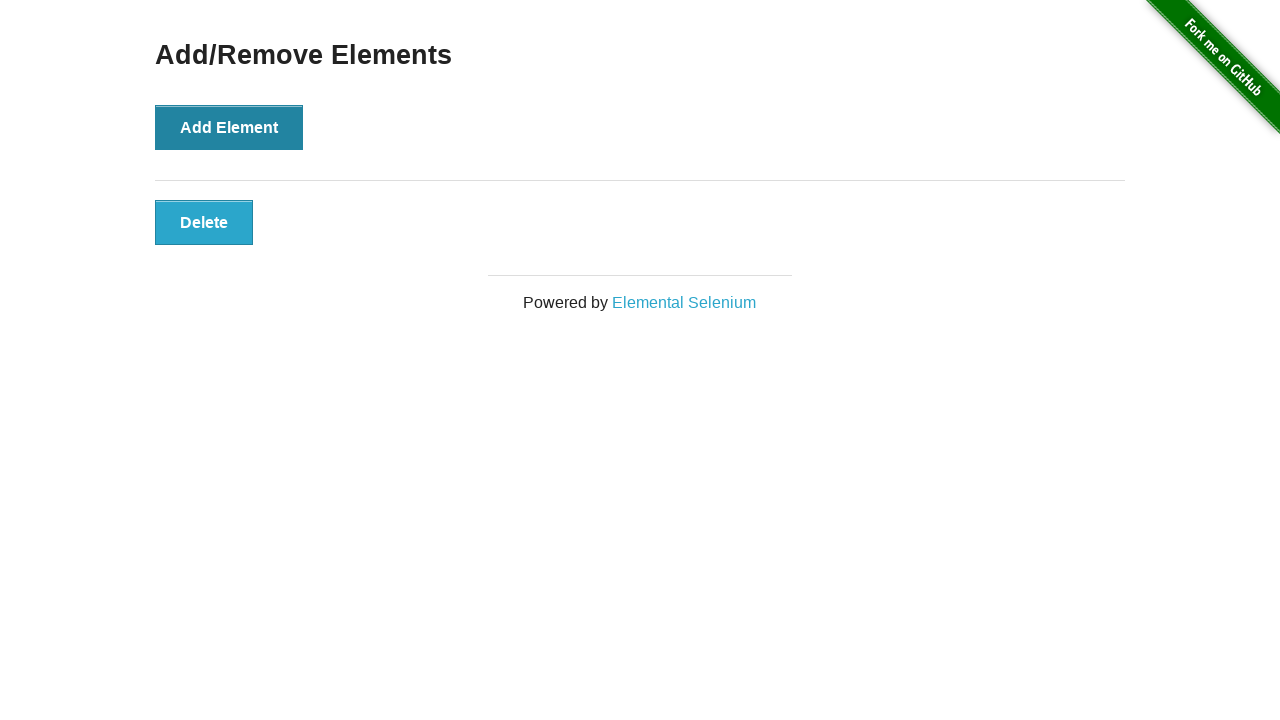